Tests that a todo item is removed when edited to an empty string

Starting URL: https://demo.playwright.dev/todomvc

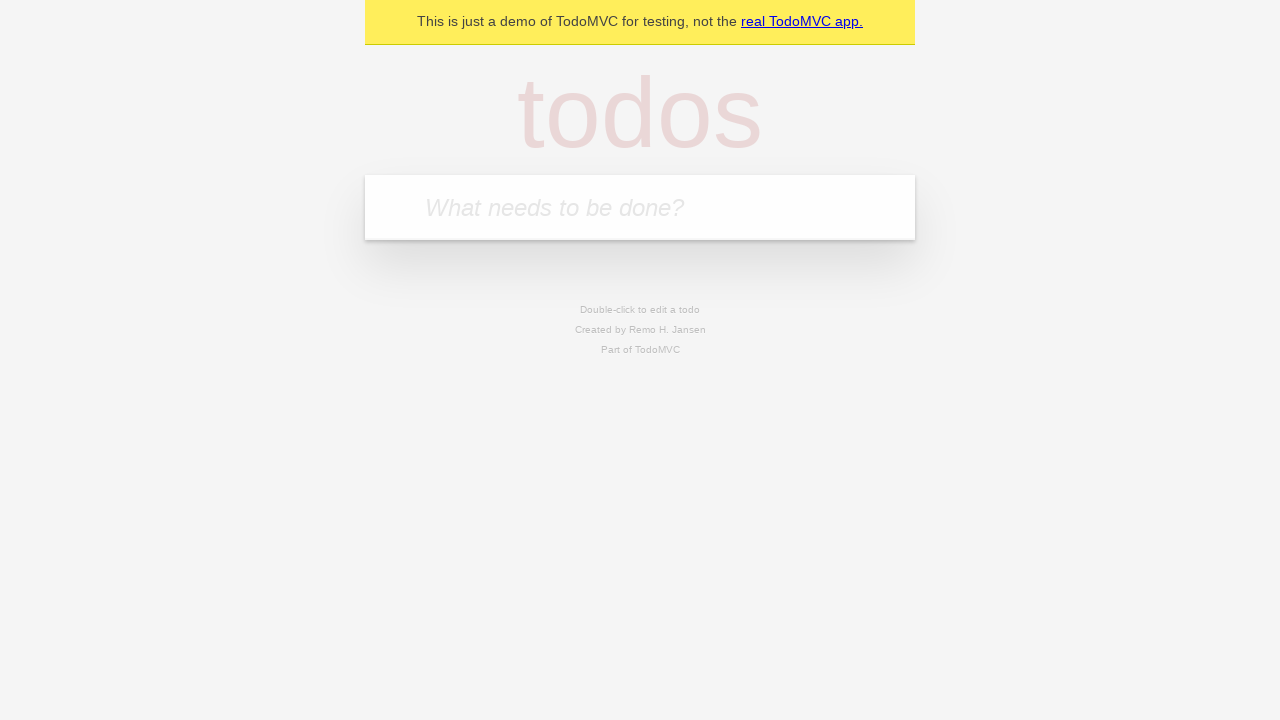

Filled input field with 'buy some cheese' on internal:attr=[placeholder="What needs to be done?"i]
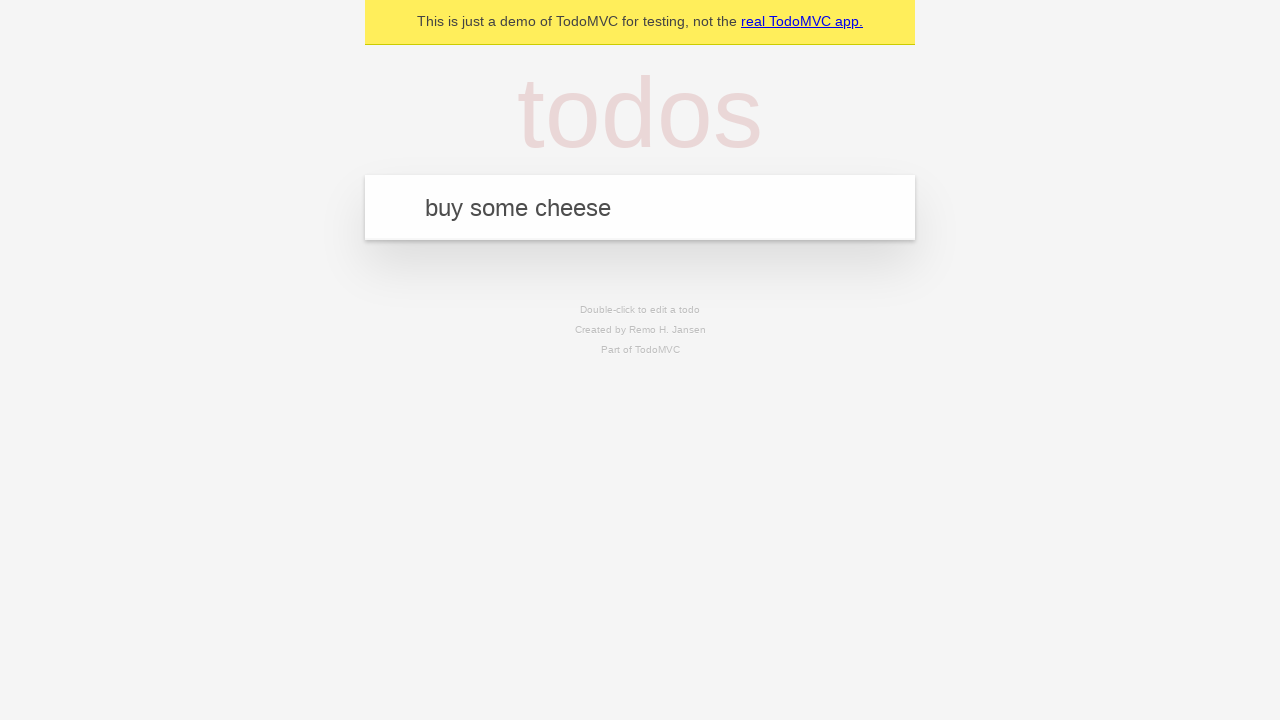

Pressed Enter to add first todo item on internal:attr=[placeholder="What needs to be done?"i]
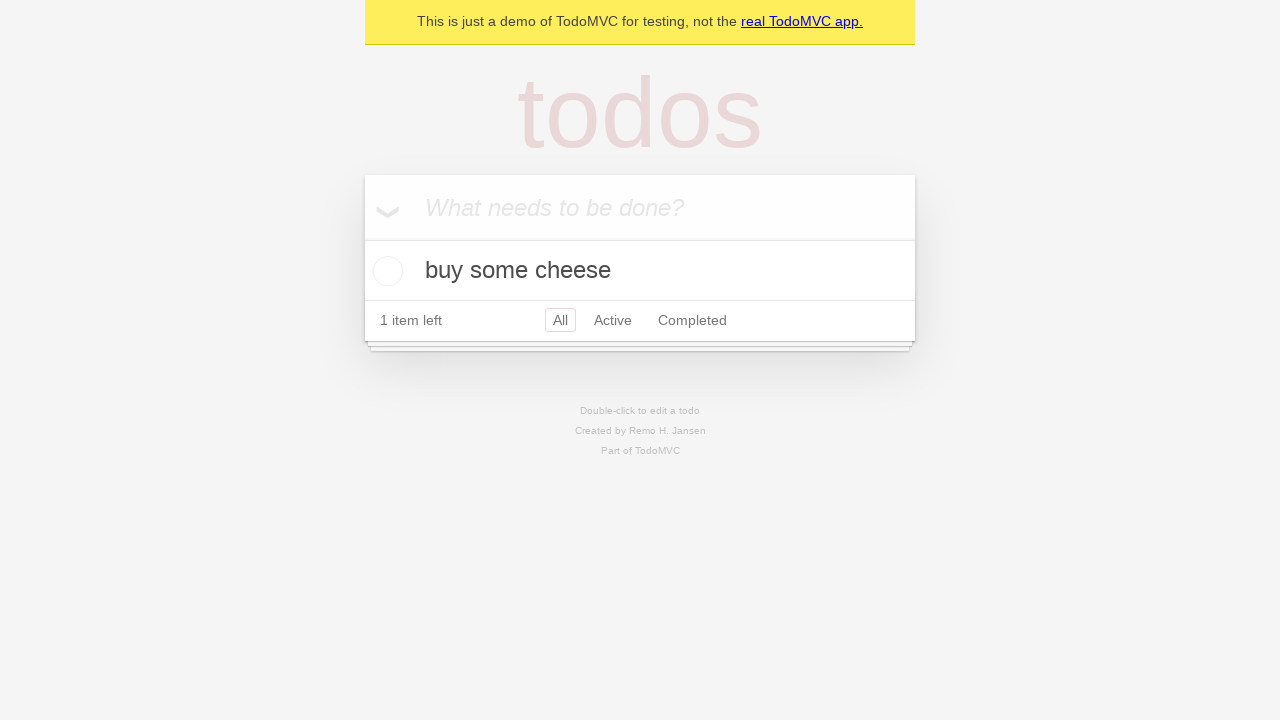

Filled input field with 'feed the cat' on internal:attr=[placeholder="What needs to be done?"i]
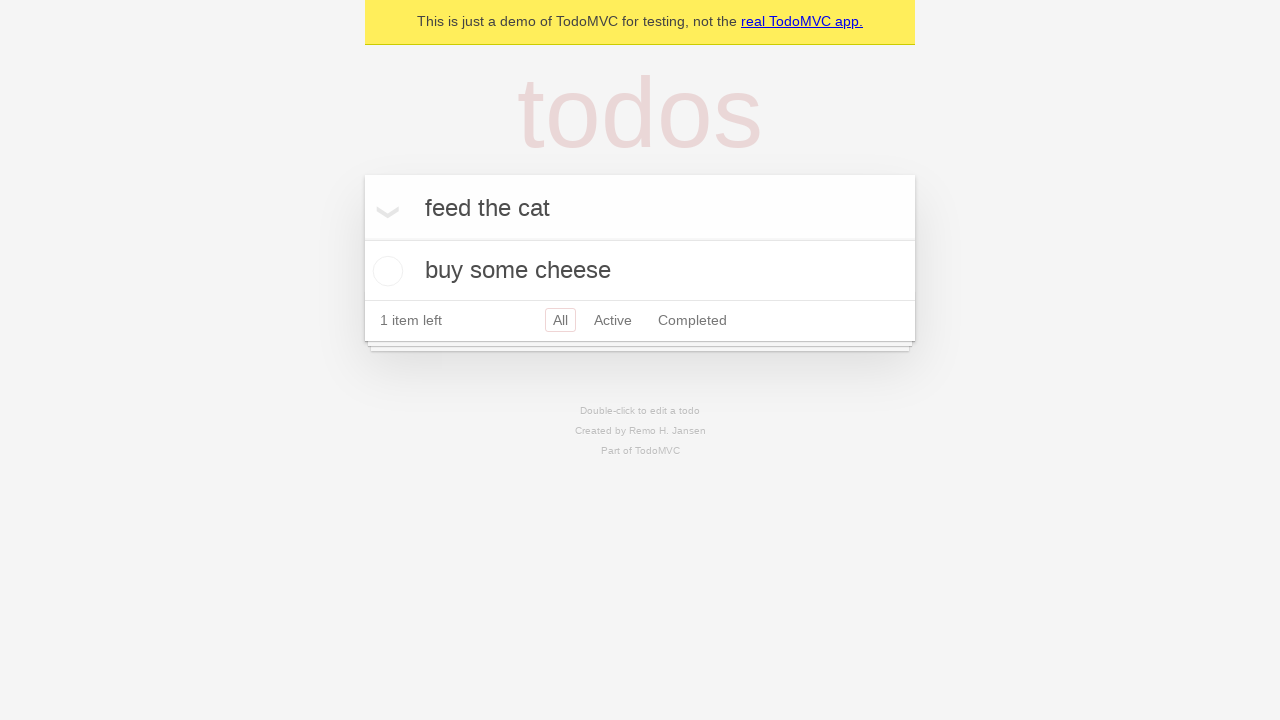

Pressed Enter to add second todo item on internal:attr=[placeholder="What needs to be done?"i]
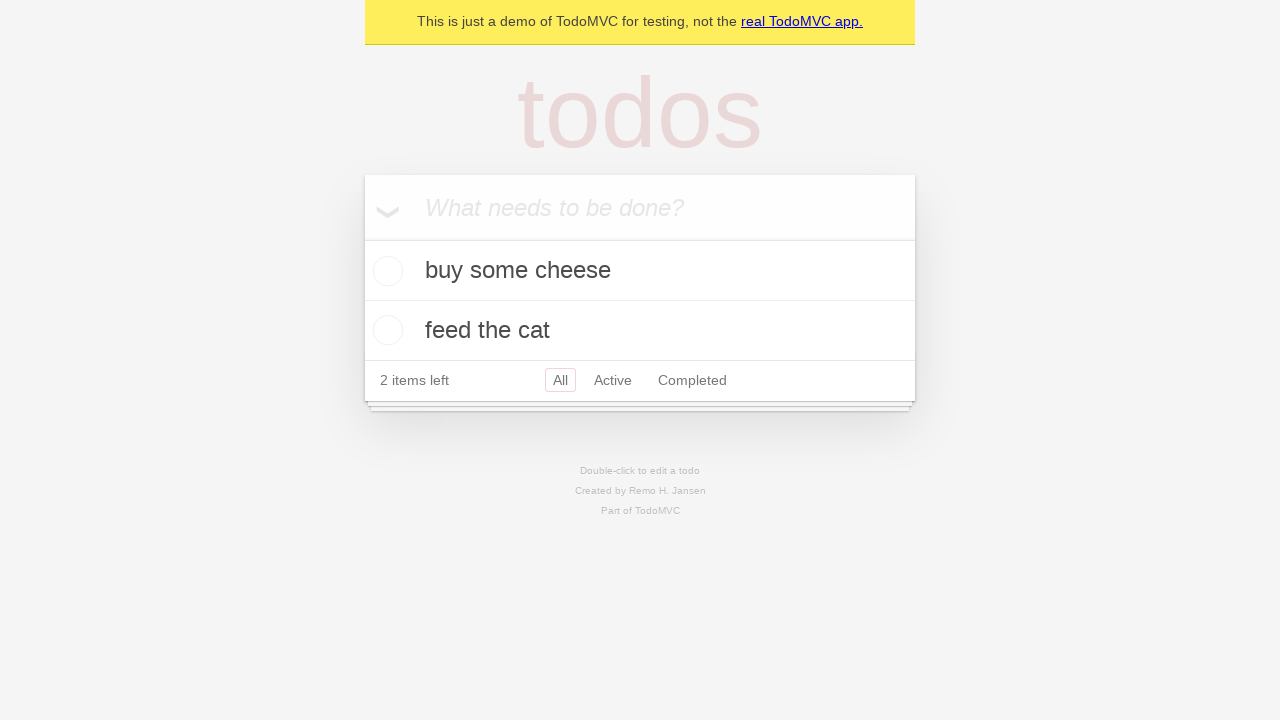

Filled input field with 'book a doctors appointment' on internal:attr=[placeholder="What needs to be done?"i]
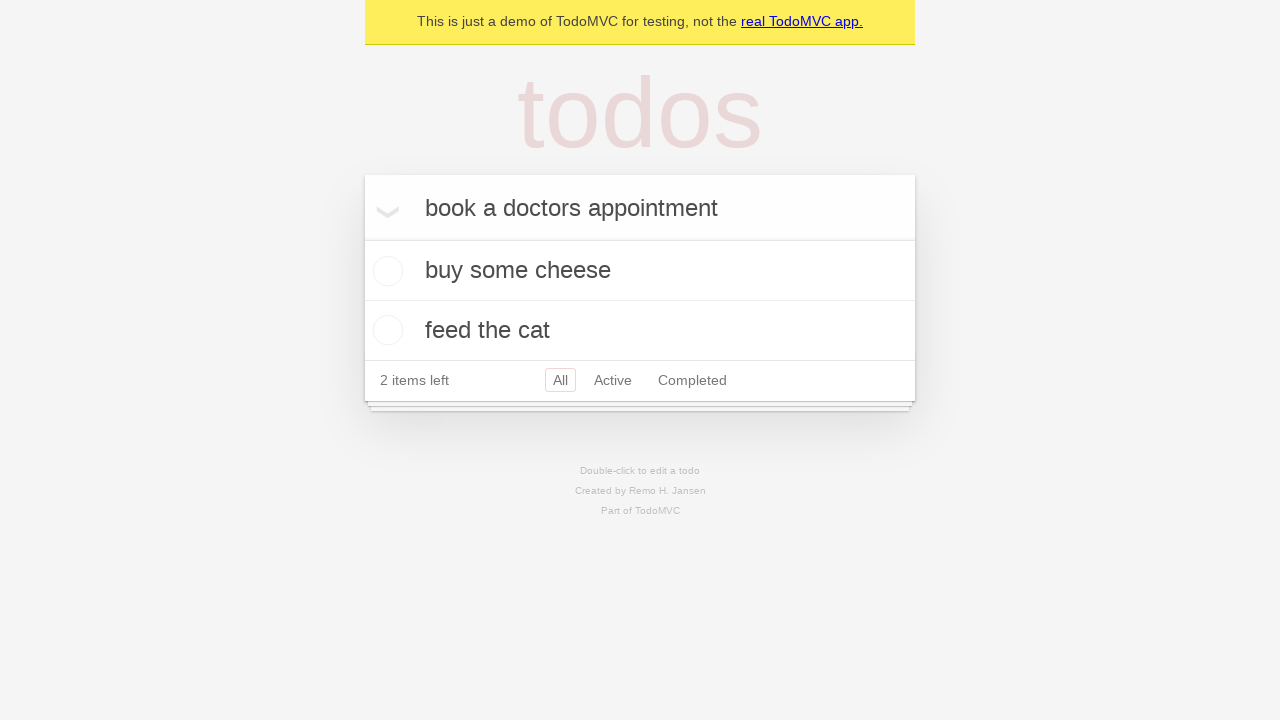

Pressed Enter to add third todo item on internal:attr=[placeholder="What needs to be done?"i]
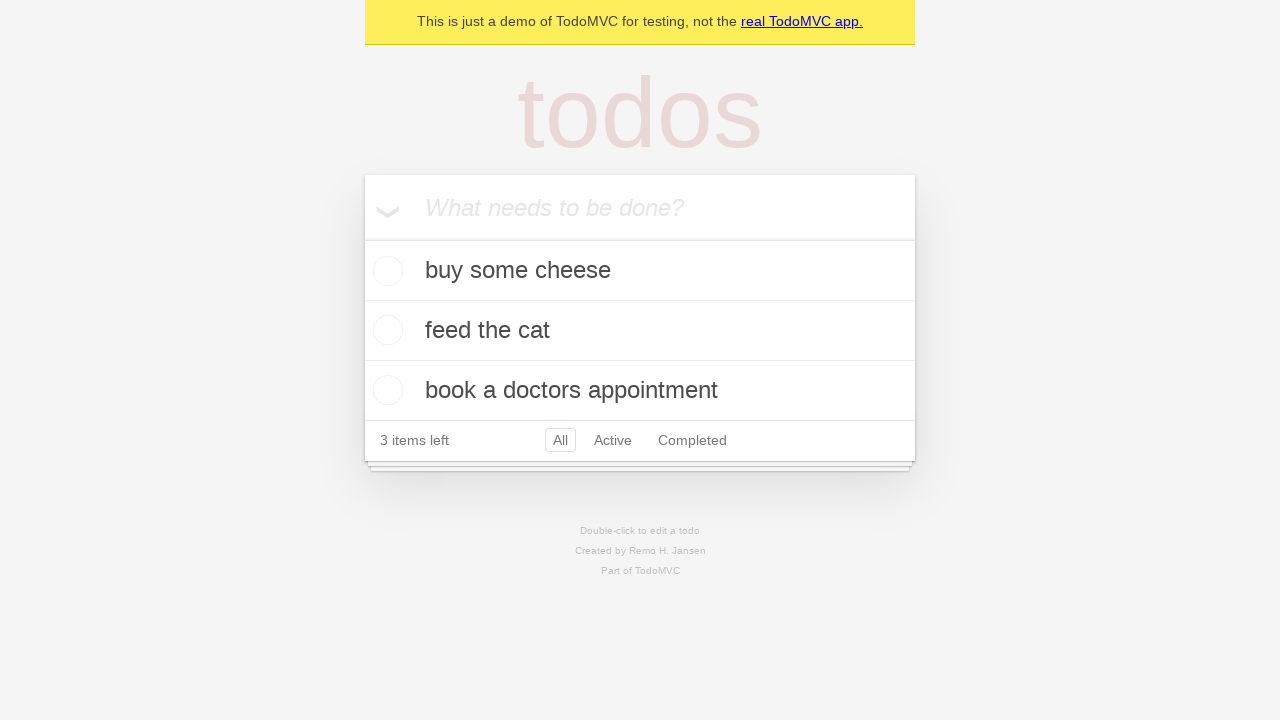

Double-clicked on second todo item to enter edit mode at (640, 331) on internal:testid=[data-testid="todo-item"s] >> nth=1
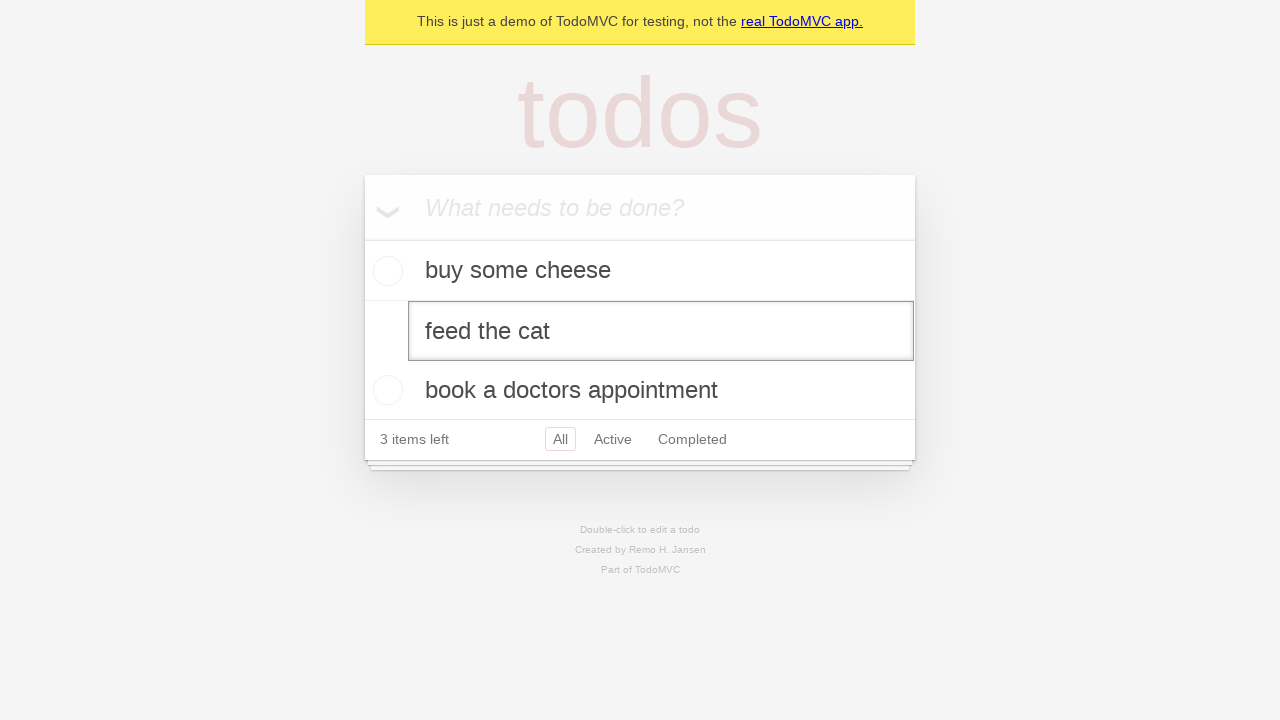

Cleared the edit textbox by filling with empty string on internal:testid=[data-testid="todo-item"s] >> nth=1 >> internal:role=textbox[nam
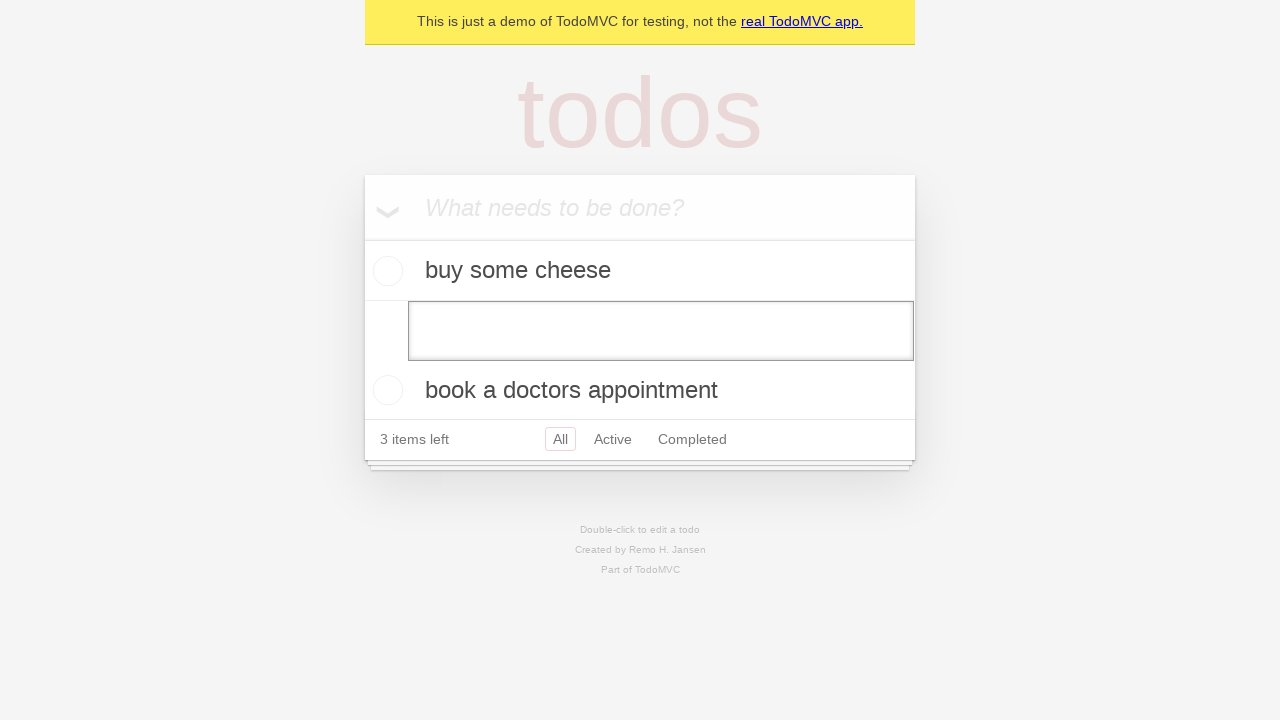

Pressed Enter to submit empty text, removing the todo item on internal:testid=[data-testid="todo-item"s] >> nth=1 >> internal:role=textbox[nam
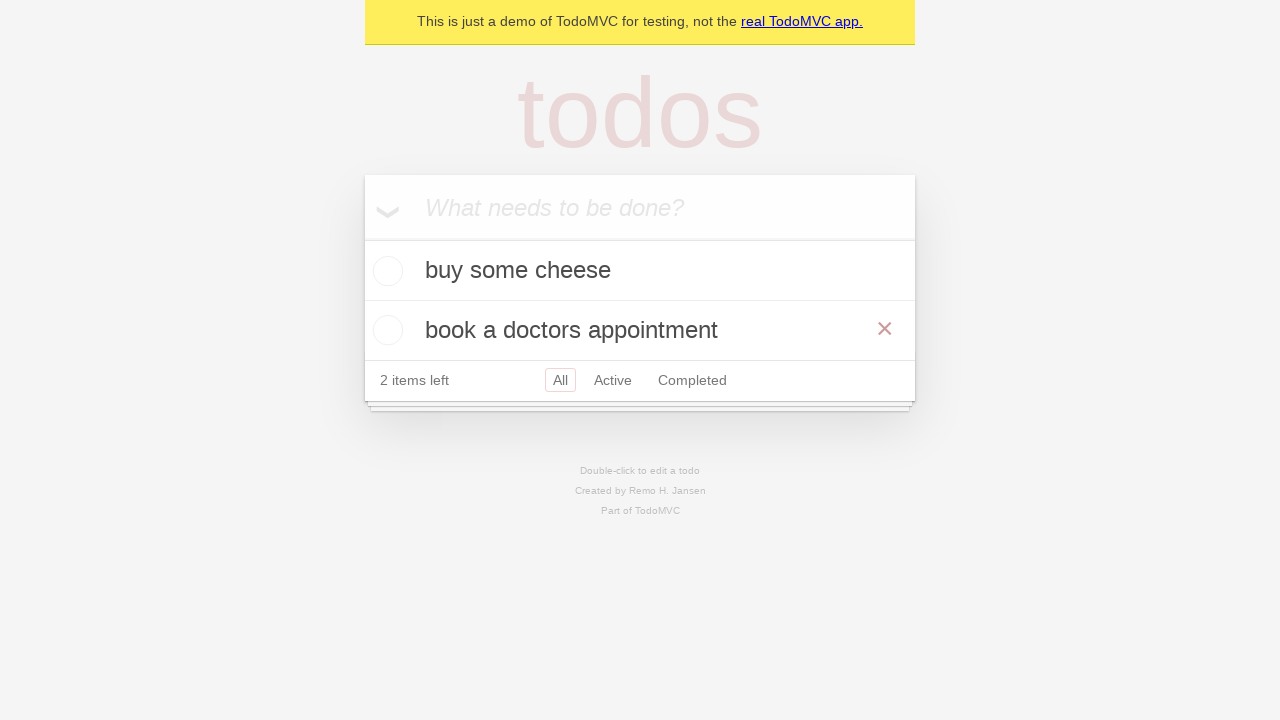

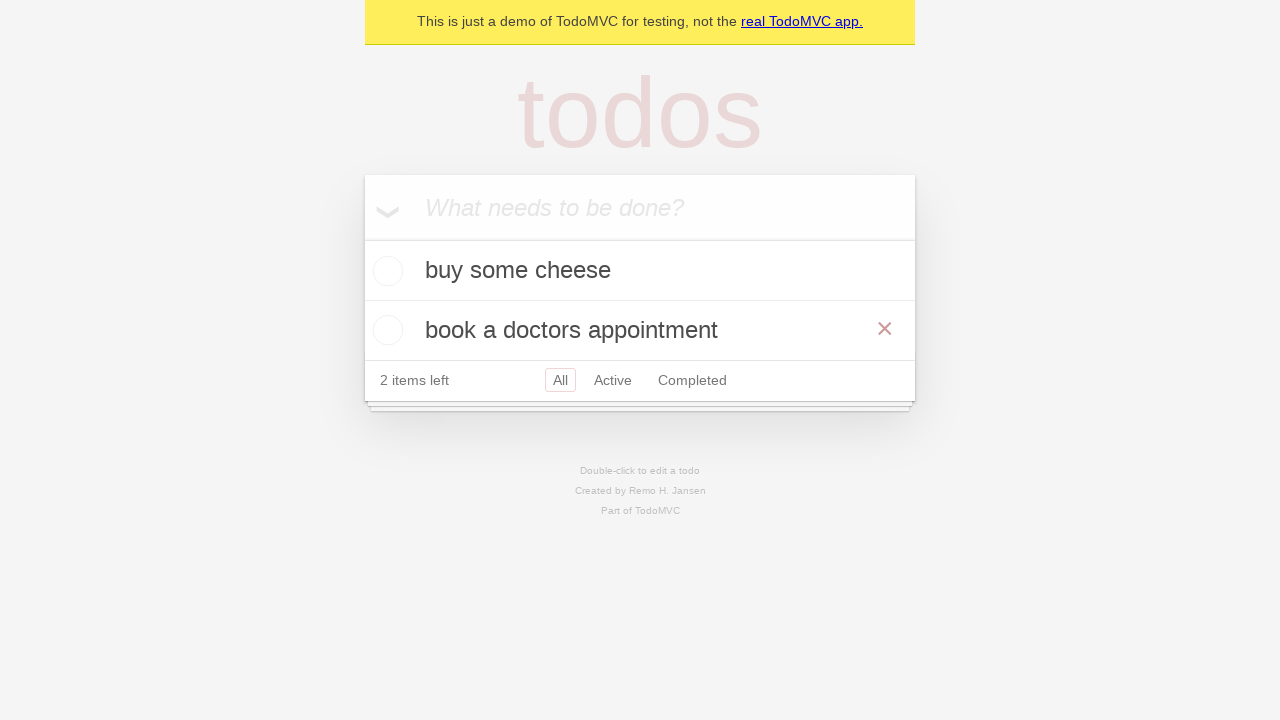